Tests navigation from Tesla homepage to the Utilities page and then clicks the Contact Us link to navigate to the contact section.

Starting URL: https://www.tesla.com/

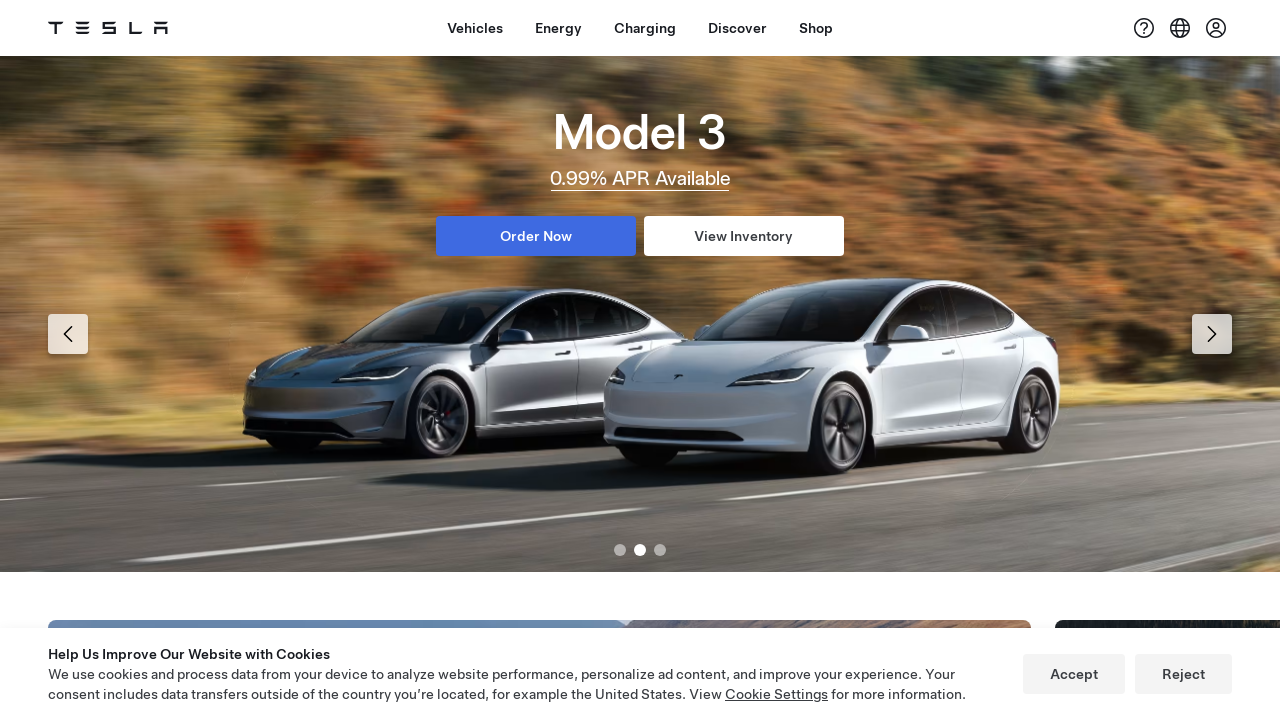

Hovered over the Energy menu button at (558, 28) on button#dx-nav-item--energy
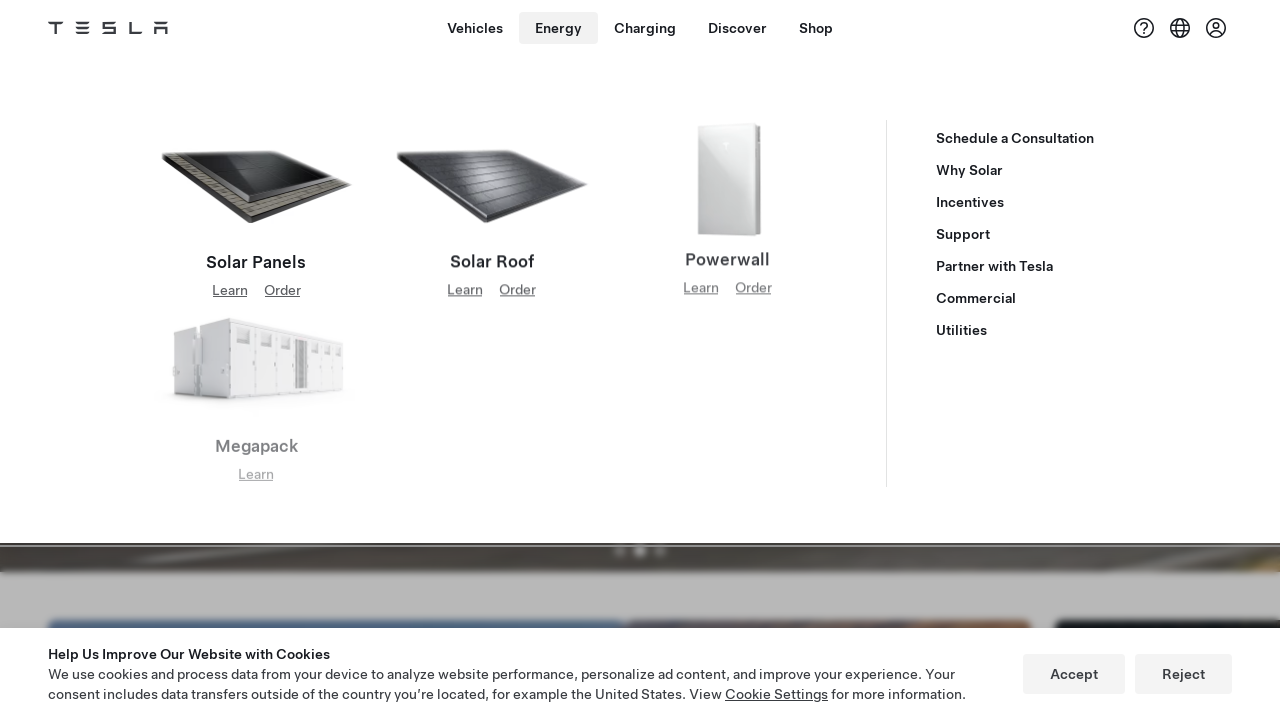

Clicked on Utilities submenu link at (961, 330) on a[href='/utilities']
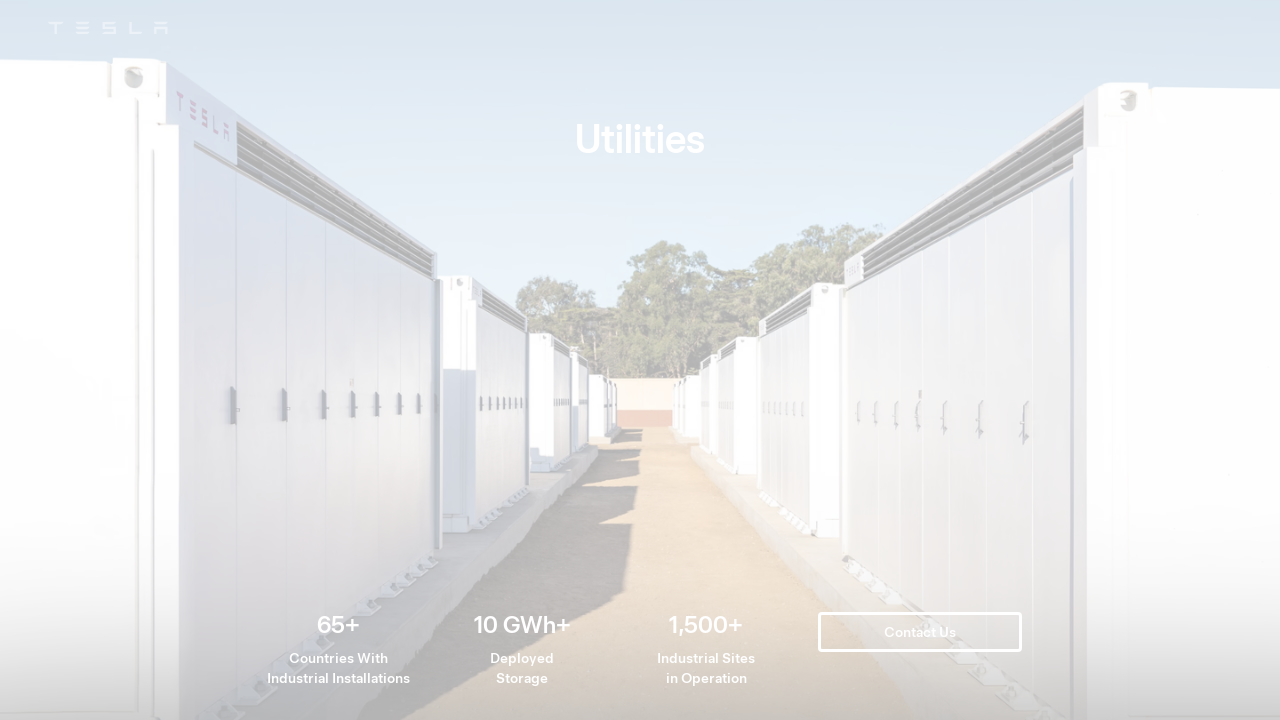

Utilities page loaded successfully
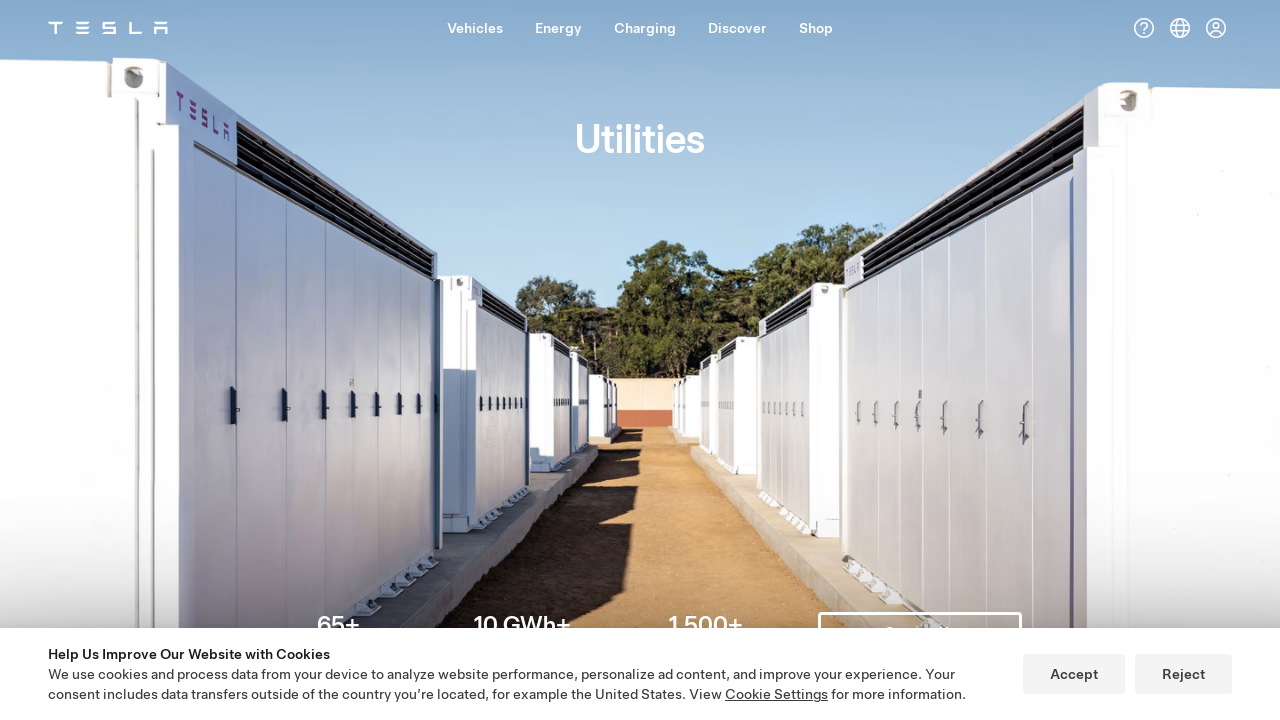

Clicked on Contact Us link to navigate to contact section at (920, 360) on a[title='Contact Us']
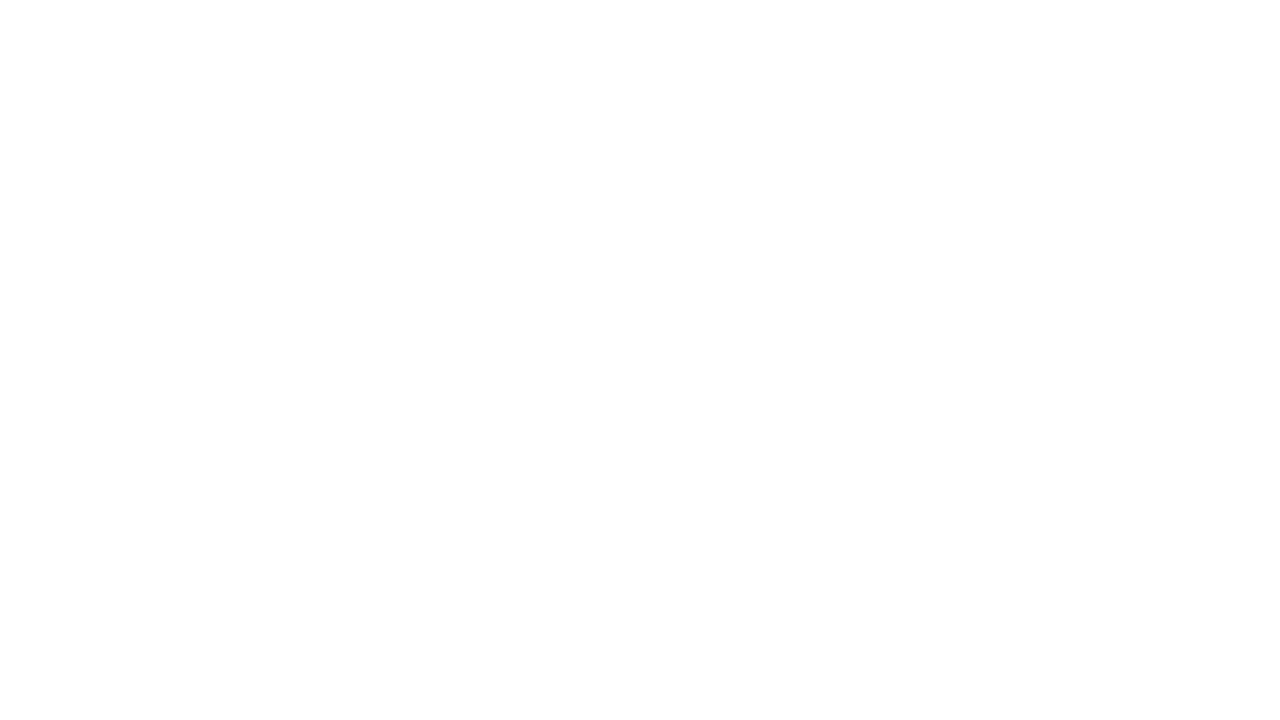

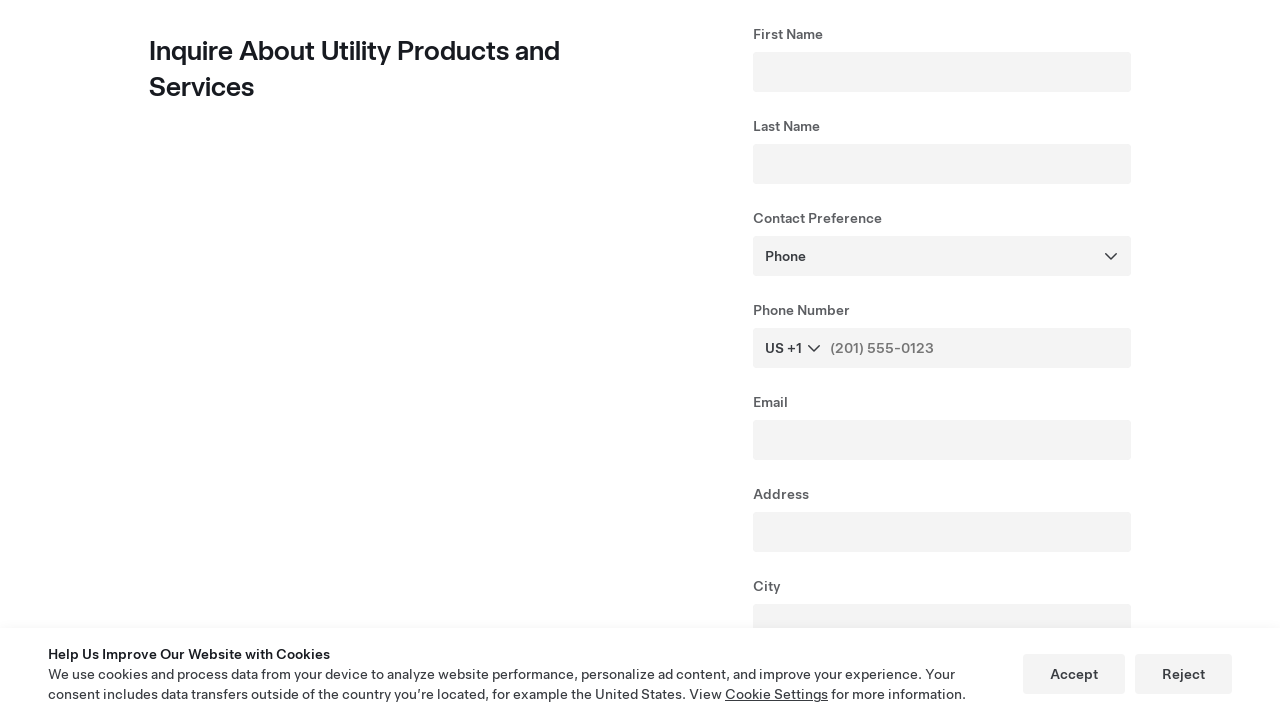